Tests navigation between two practice pages, scrolls on the first page, then navigates to a second page and interacts with a product table by locating rows and cells.

Starting URL: https://rahulshettyacademy.com/AutomationPractice/

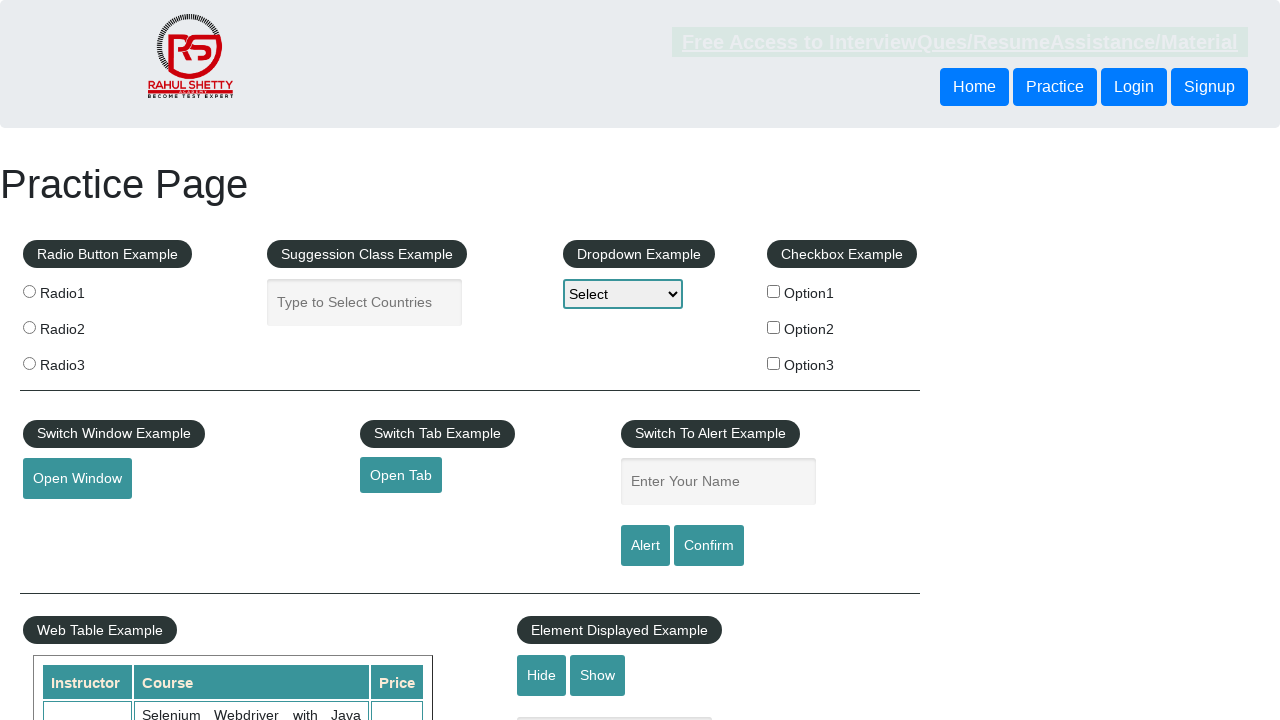

Scrolled down 500 pixels on the automation practice page
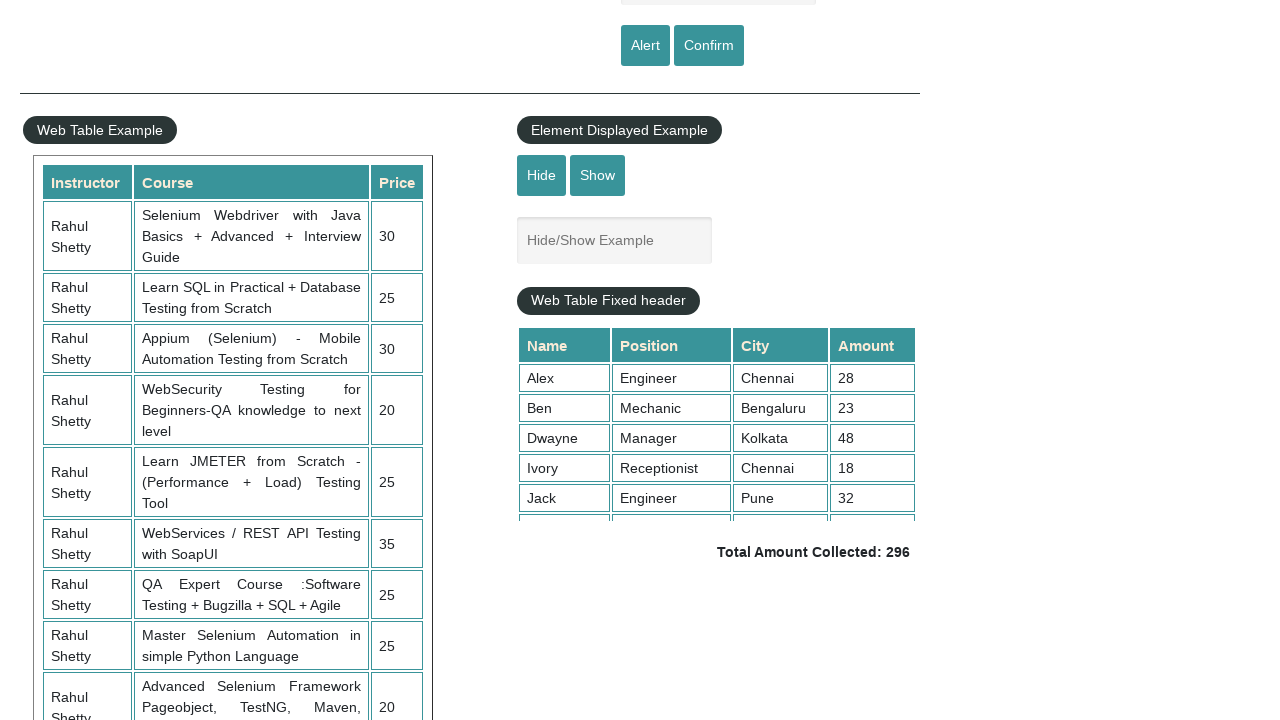

Waited 1 second for scroll animation to complete
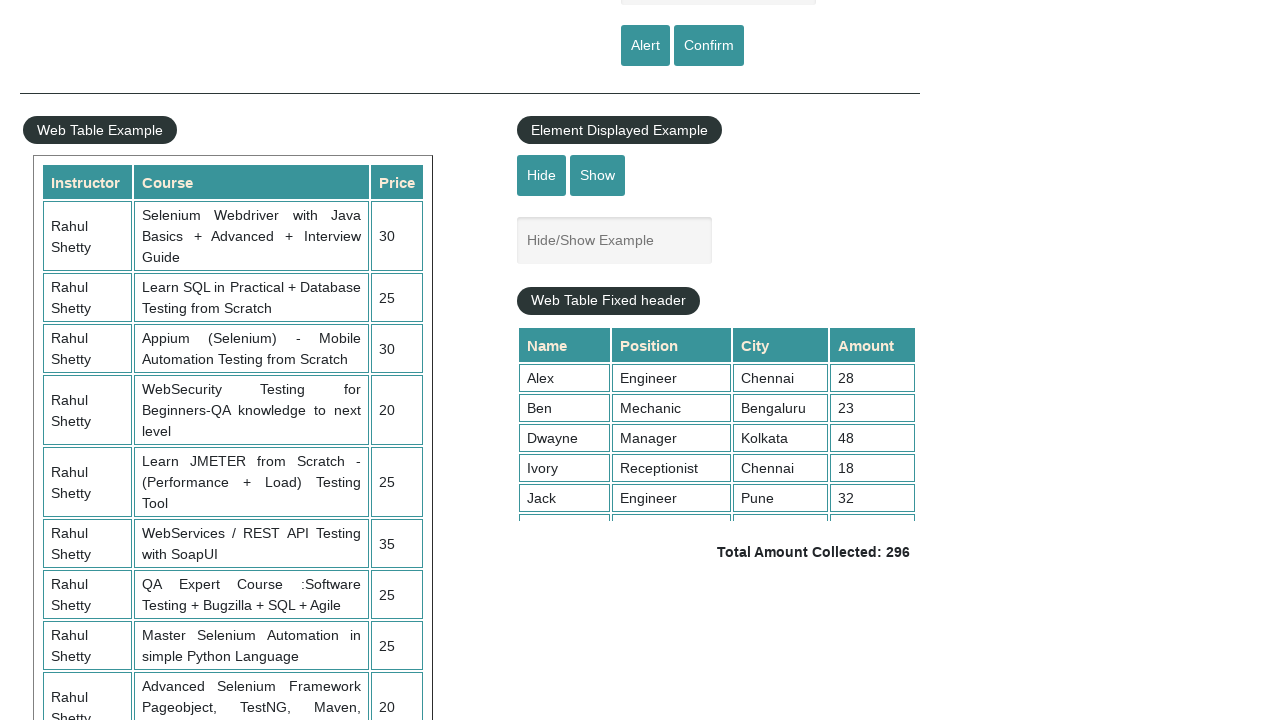

Navigated to product table practice page
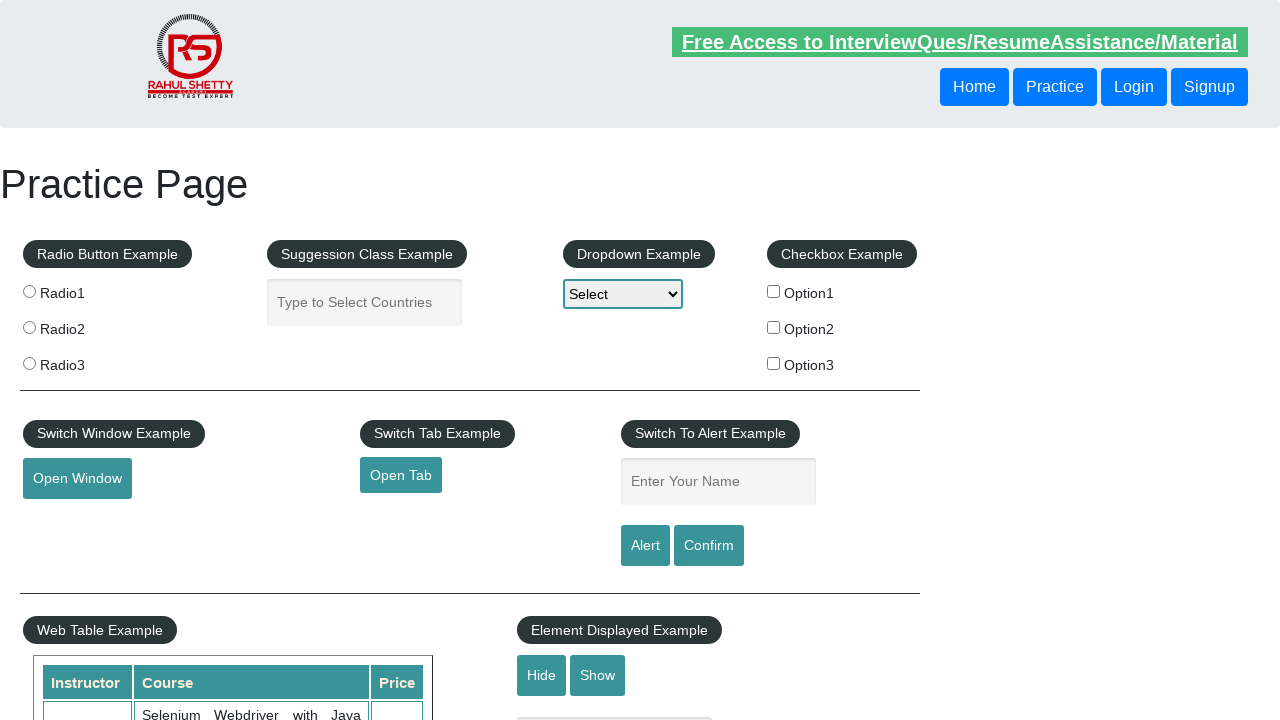

Product table element loaded
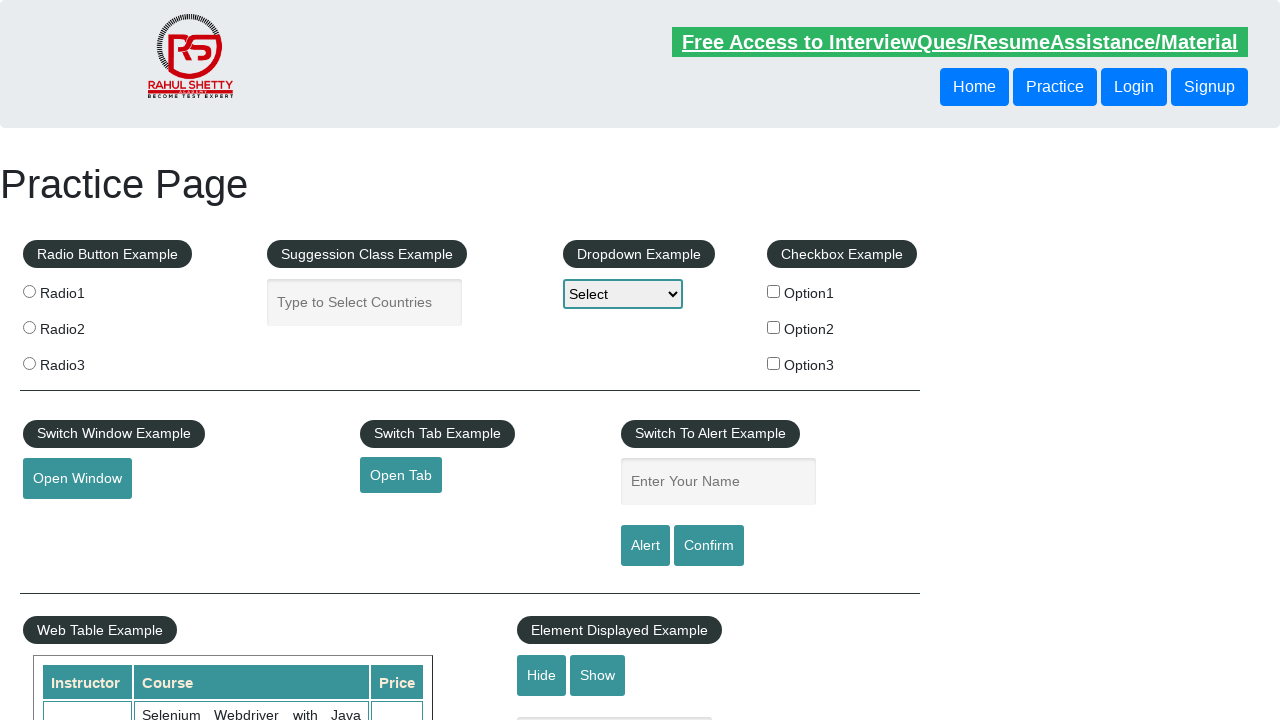

Table rows are present in the product table
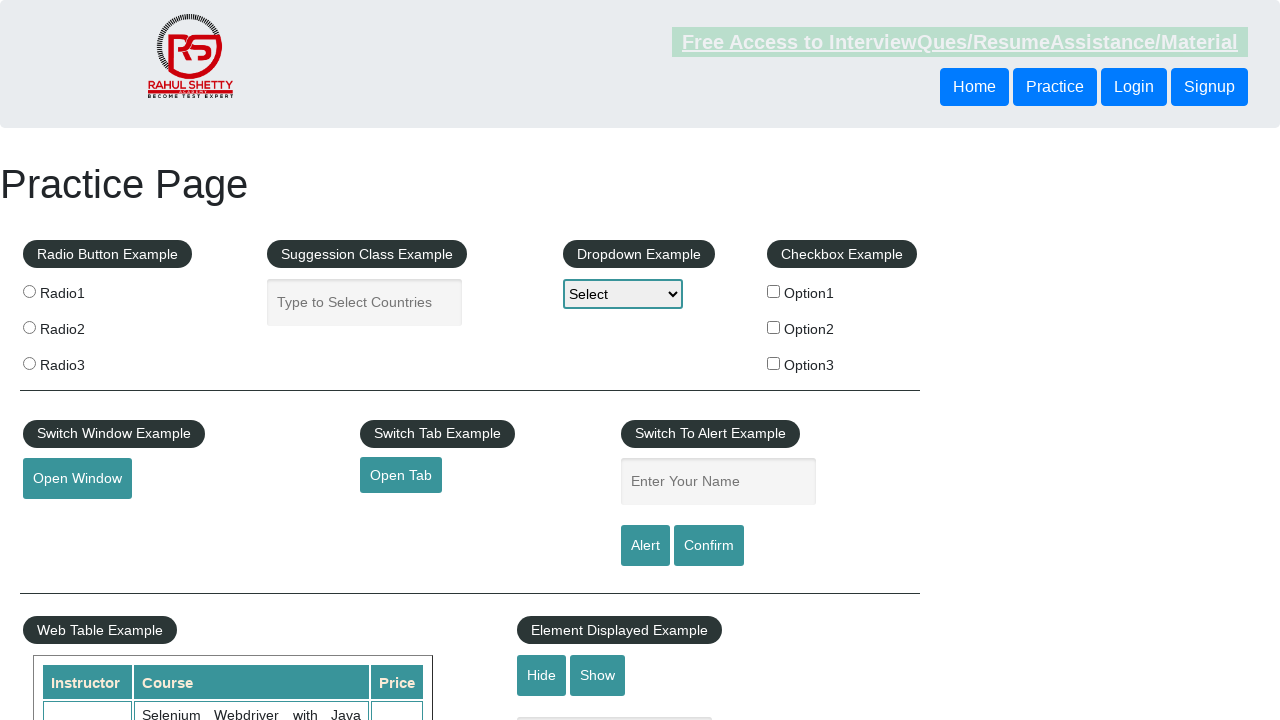

Second data row in product table is accessible
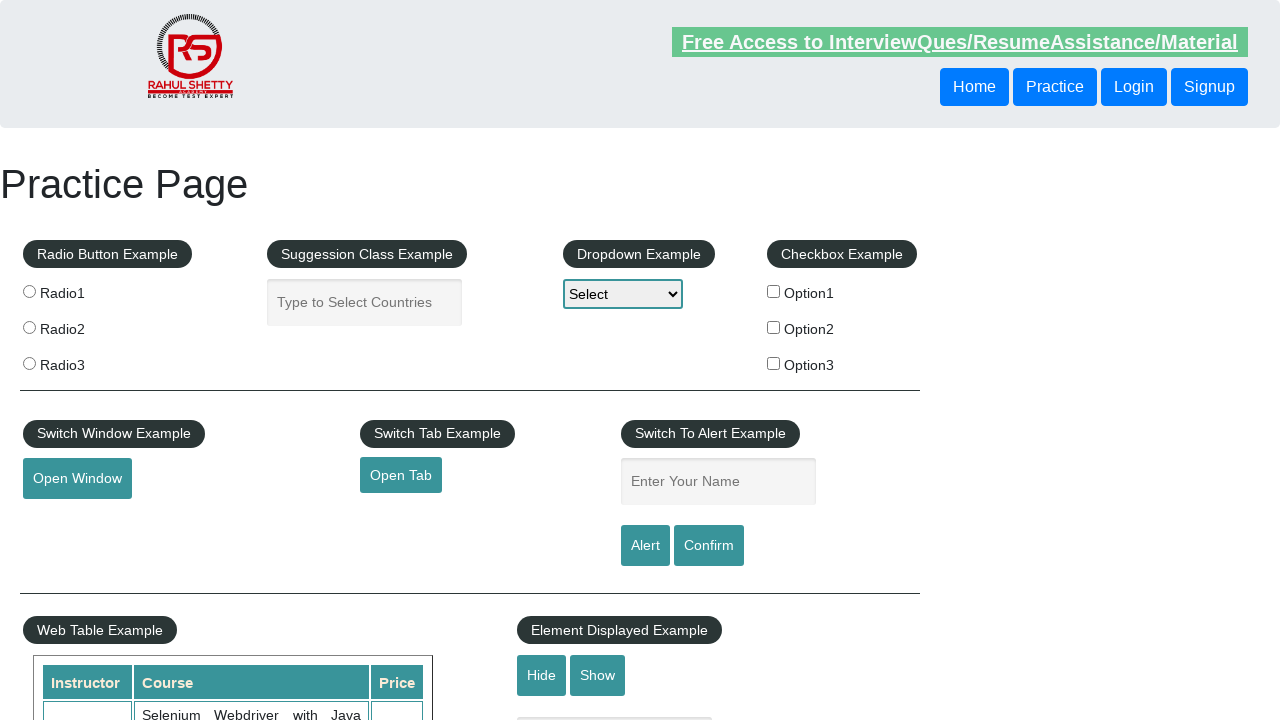

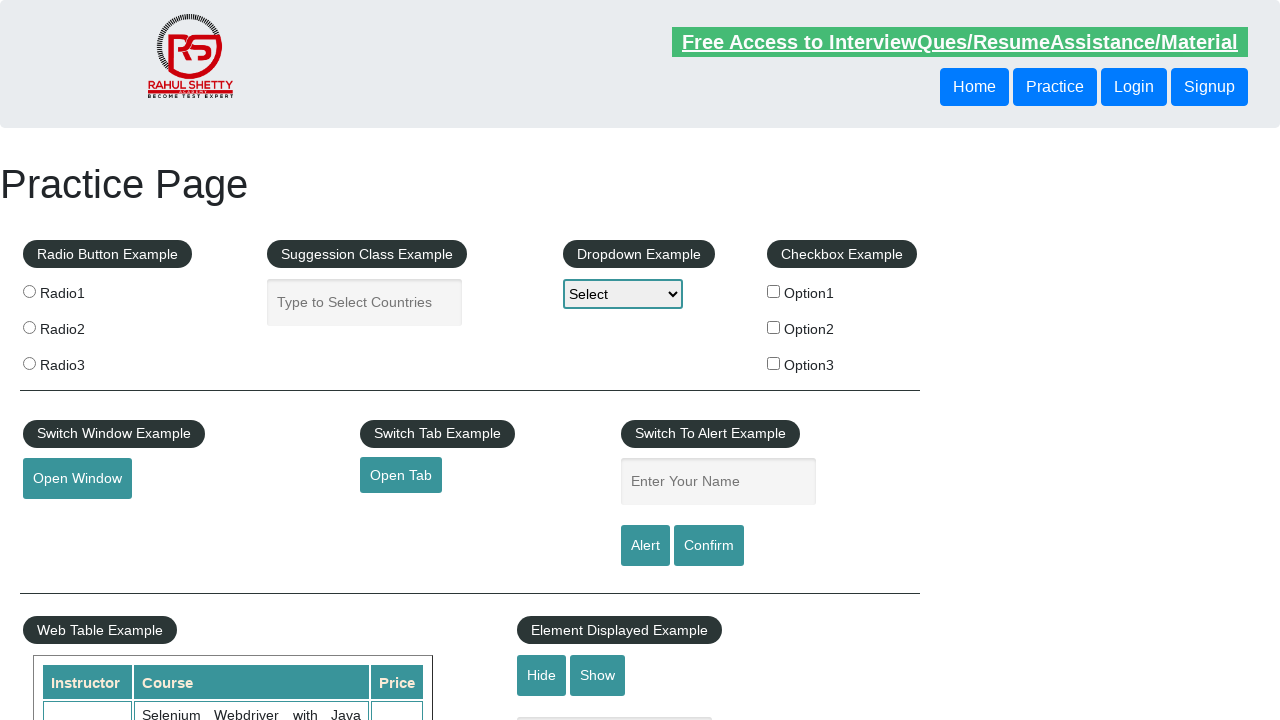